Tests keyboard operations by navigating to a keyboard operations page, copying text from one field and pasting it into another field using keyboard shortcuts

Starting URL: https://web-locators-static-site-qa.vercel.app

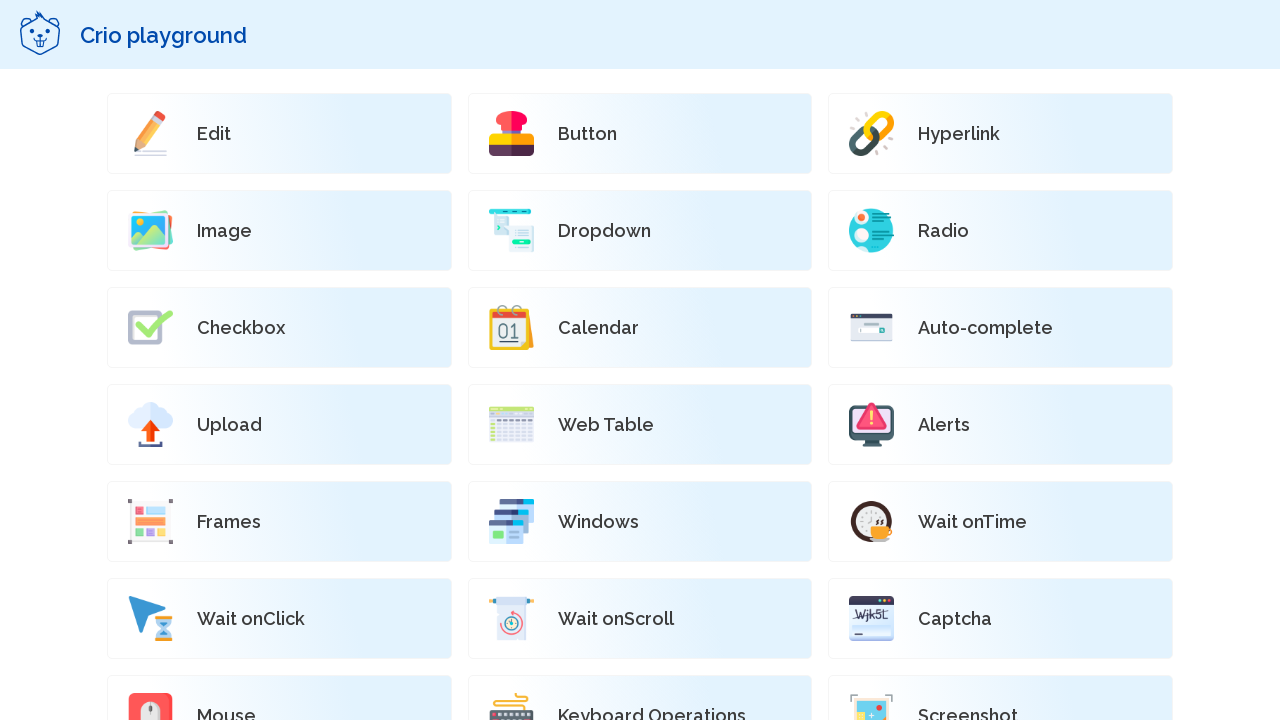

Clicked on the 'Keyboard Operations' button at (652, 710) on xpath=//p[text()='Keyboard Operations']
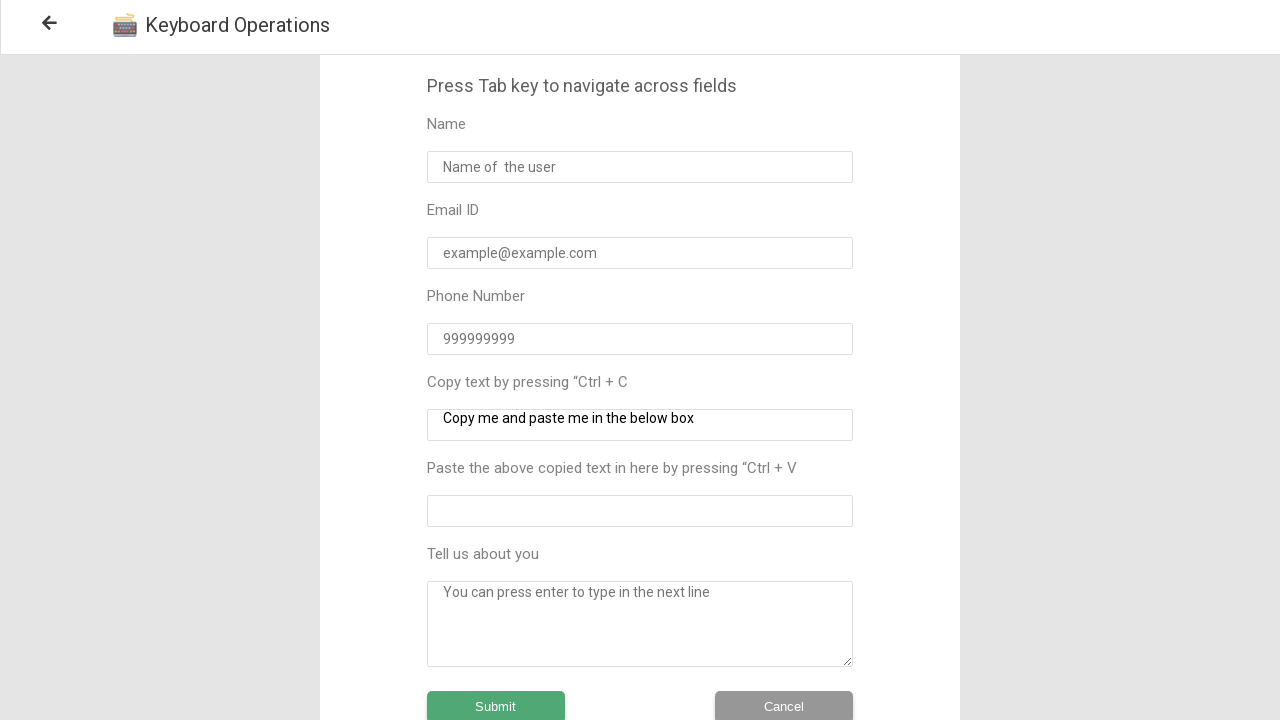

Clicked on the text field to copy from at (640, 425) on xpath=//div[text()='Copy me and paste me in the below box']
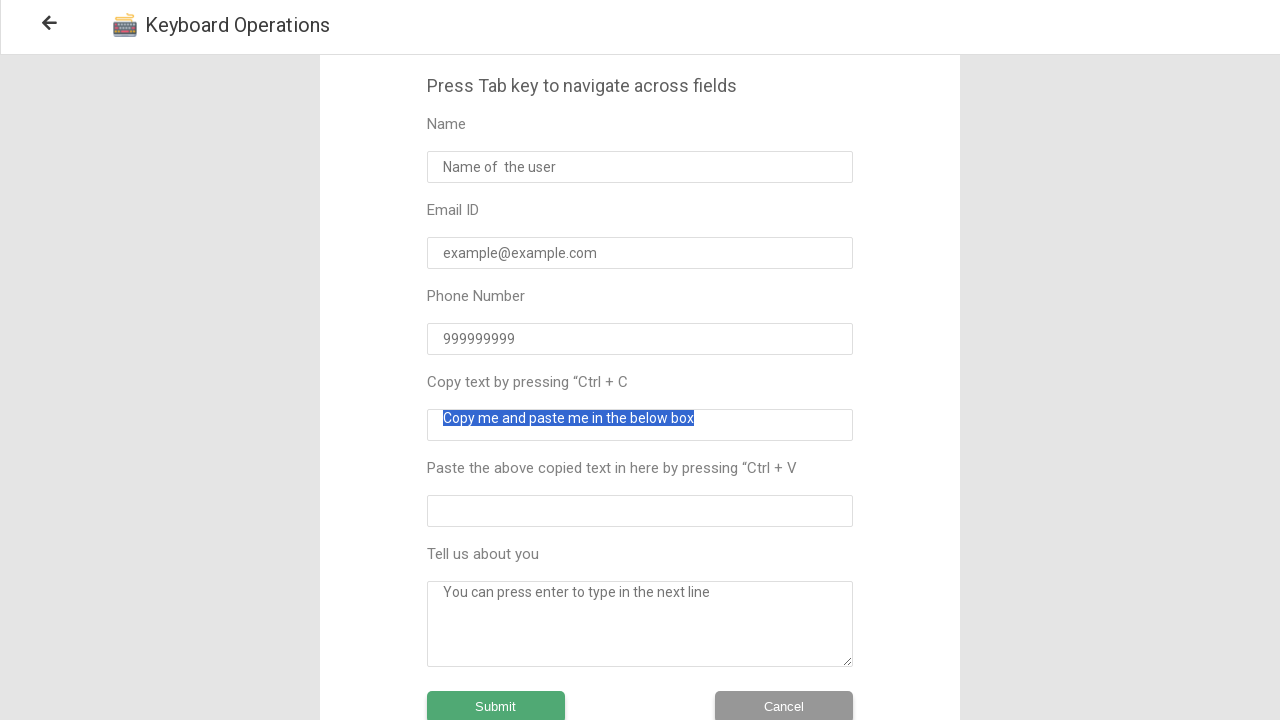

Selected all text in the copy field using Ctrl+A
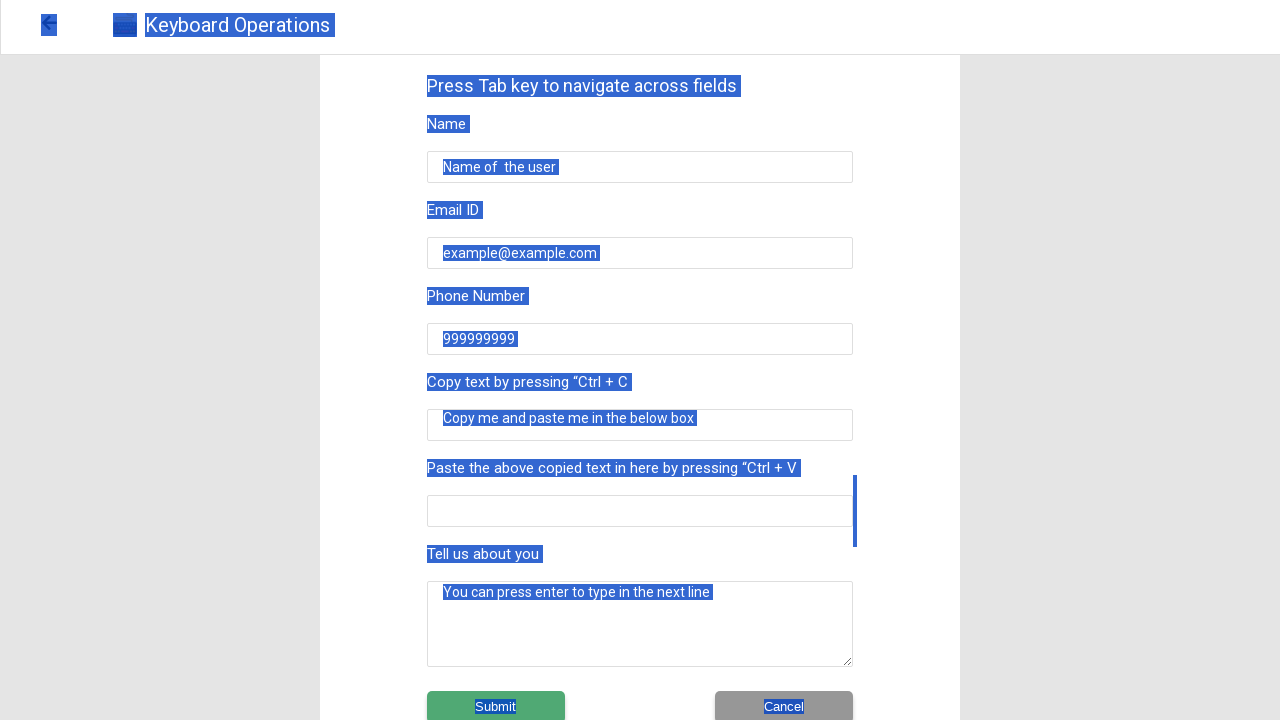

Copied the selected text using Ctrl+C
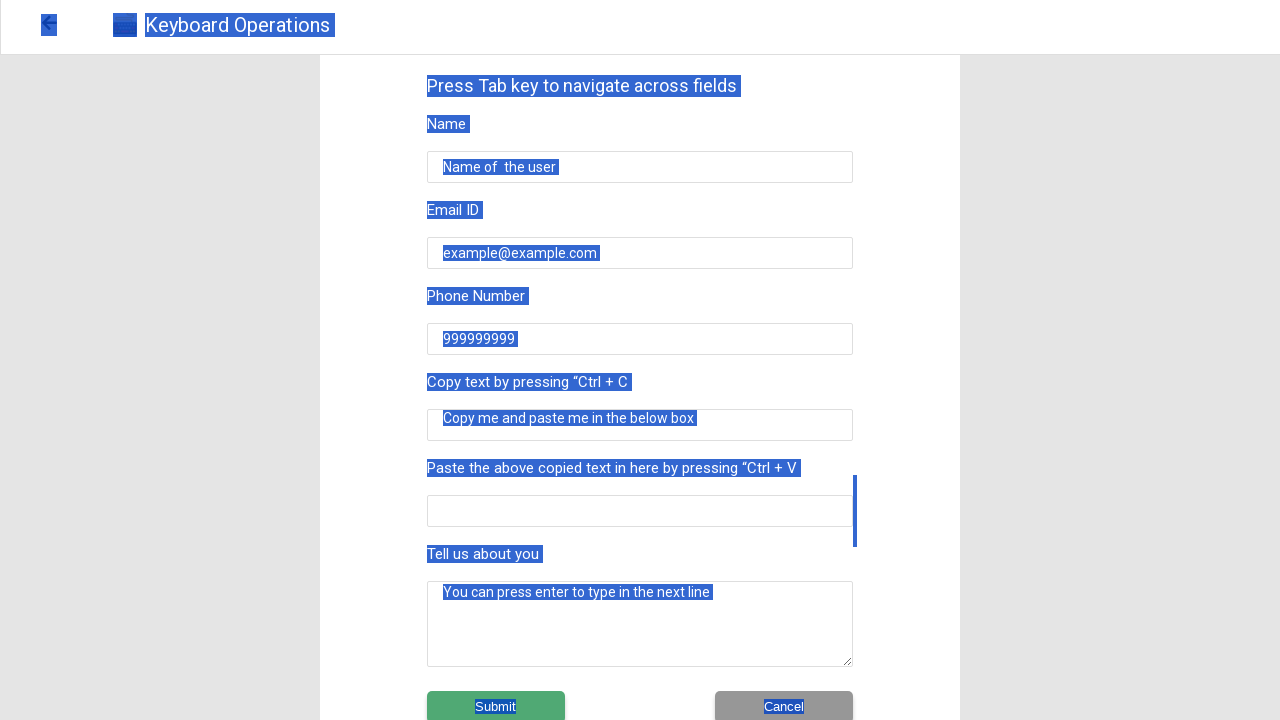

Moved to the next field using Tab key
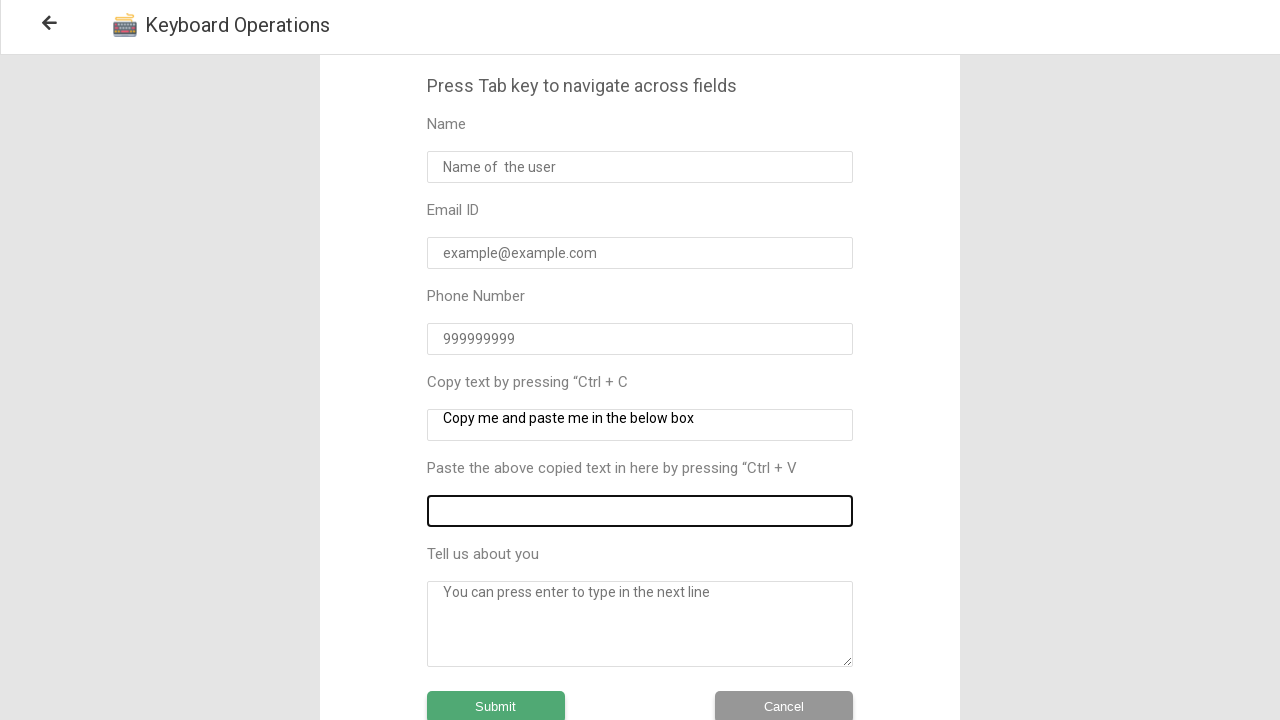

Pasted the copied text using Ctrl+V
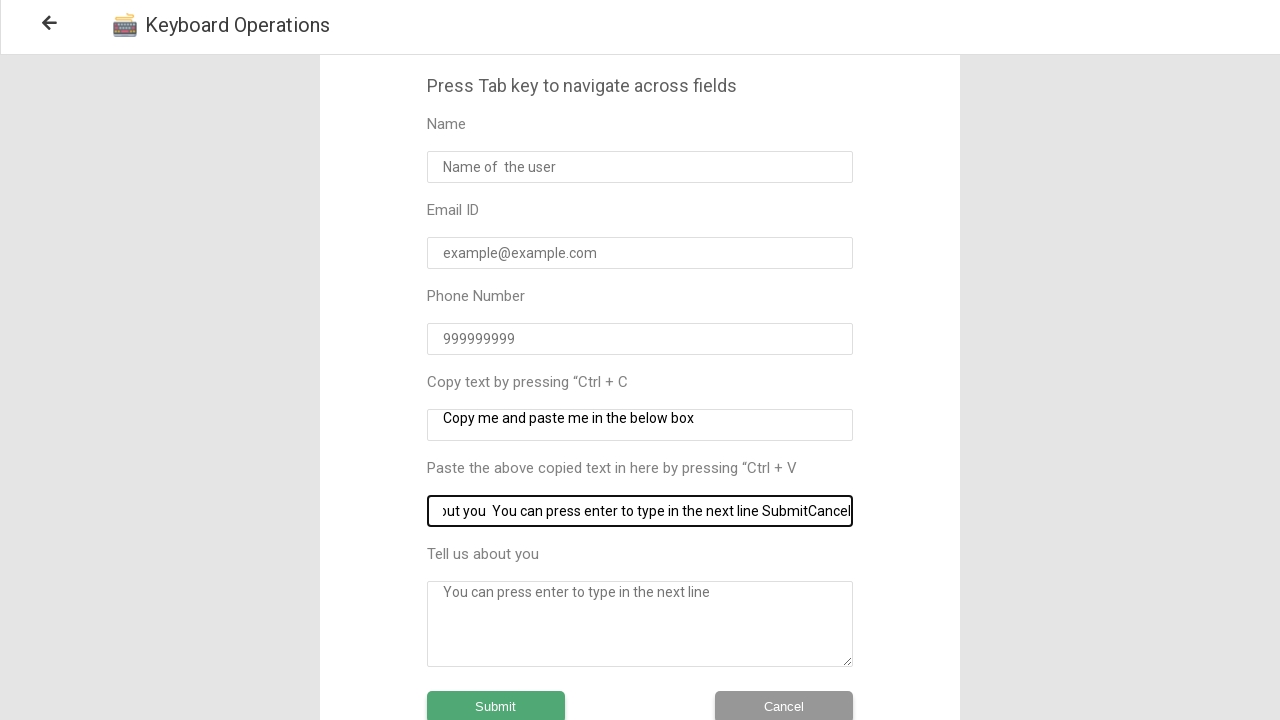

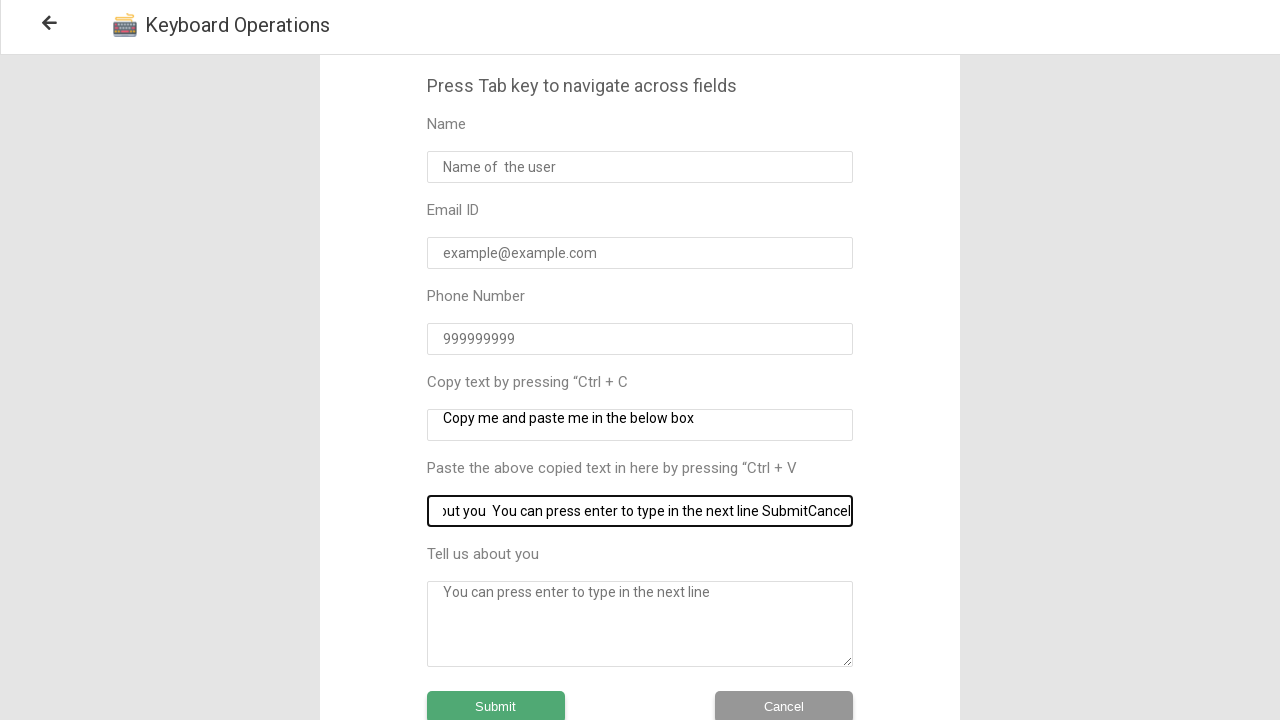